Tests alert popup handling by filling a name field and clicking a confirm button, then dismissing the resulting dialog.

Starting URL: https://rahulshettyacademy.com/AutomationPractice/

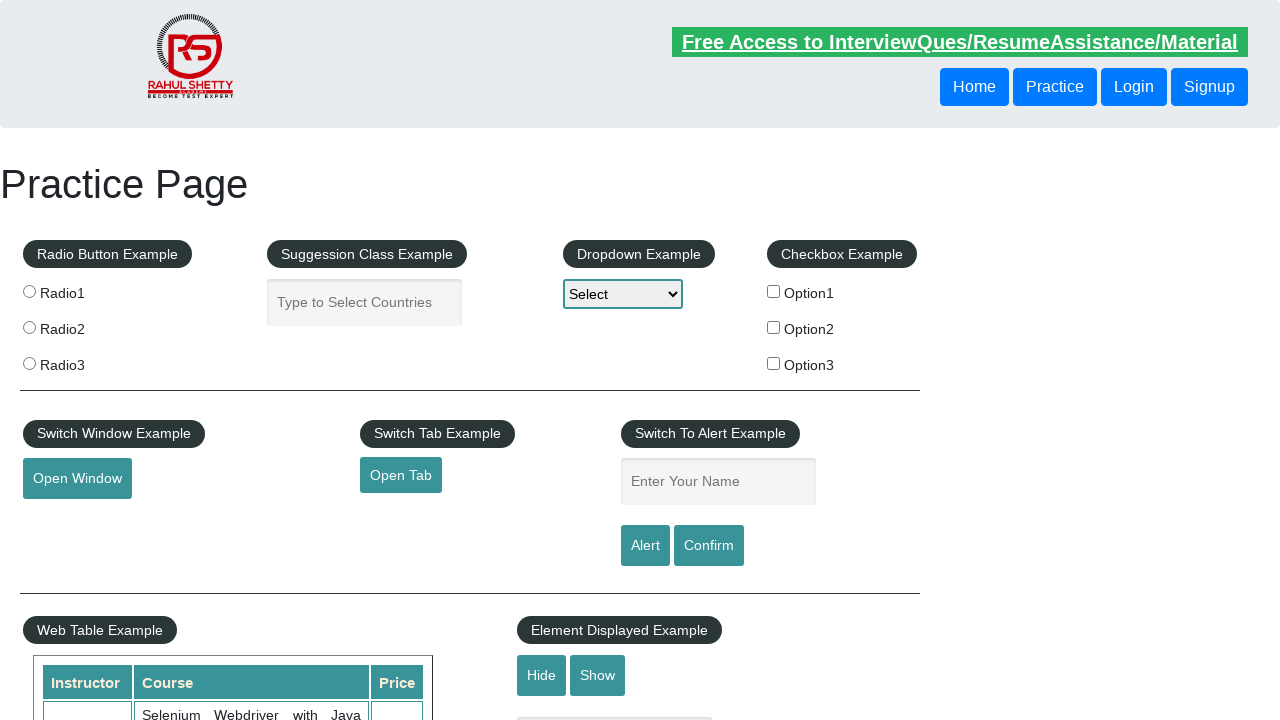

Filled name field with 'Alert handles' on internal:attr=[placeholder="Enter Your Name"i]
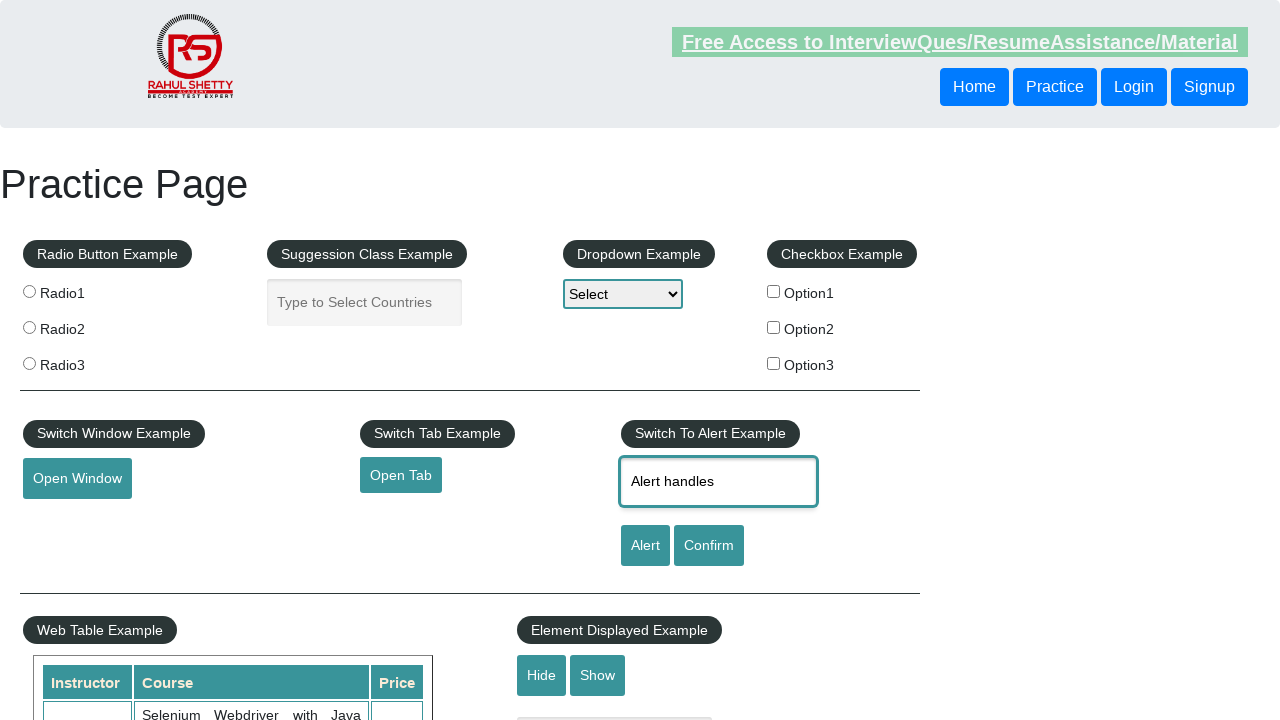

Set up dialog handler to dismiss alerts
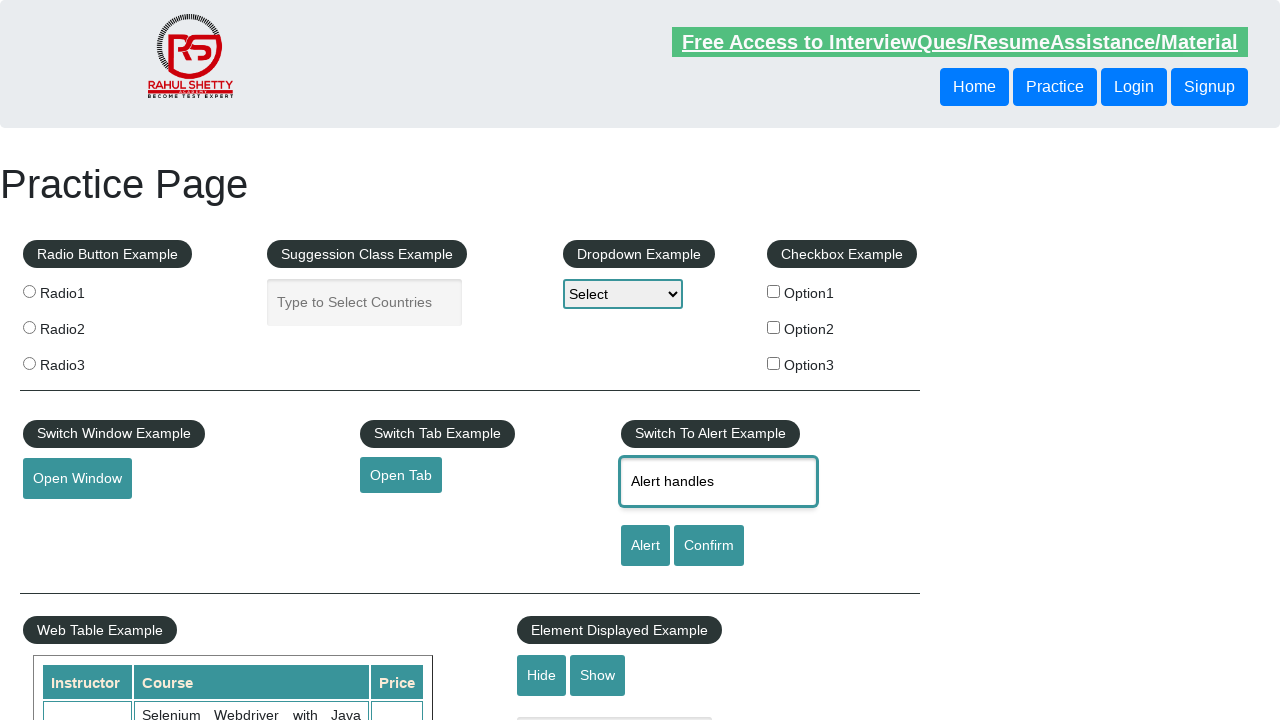

Clicked confirm button to trigger alert popup at (709, 546) on #confirmbtn
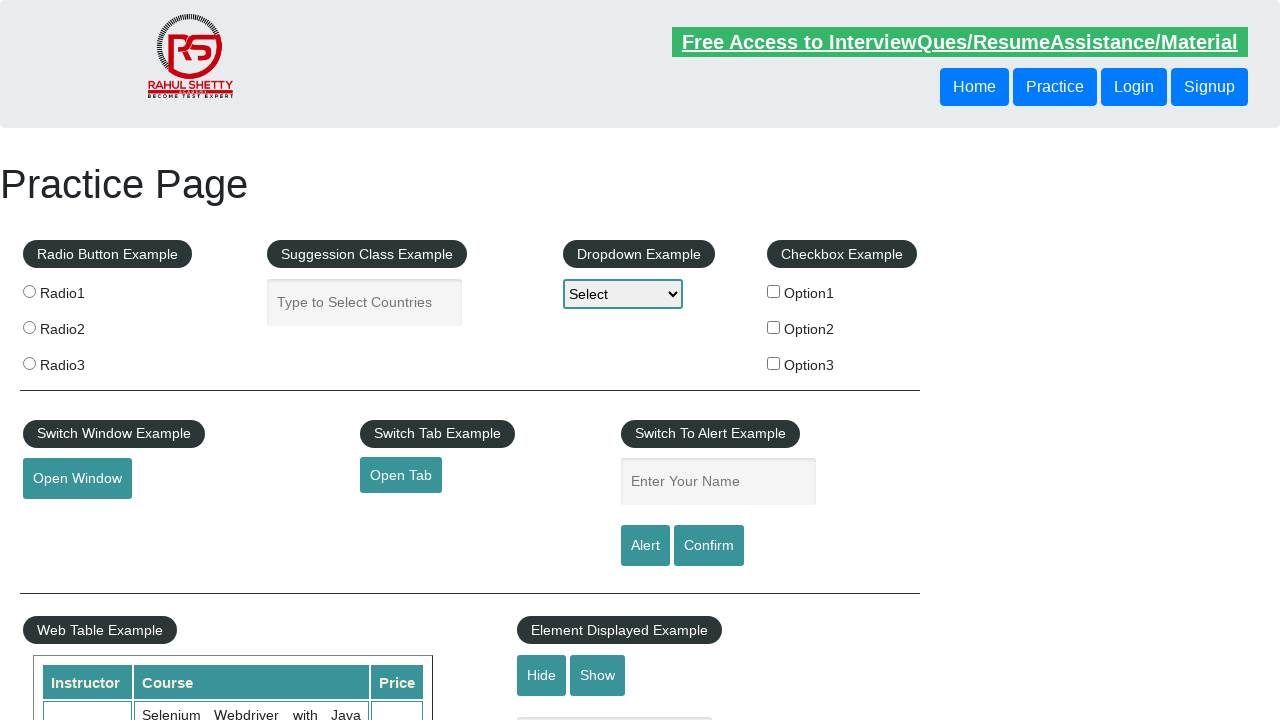

Waited for alert dialog to be dismissed
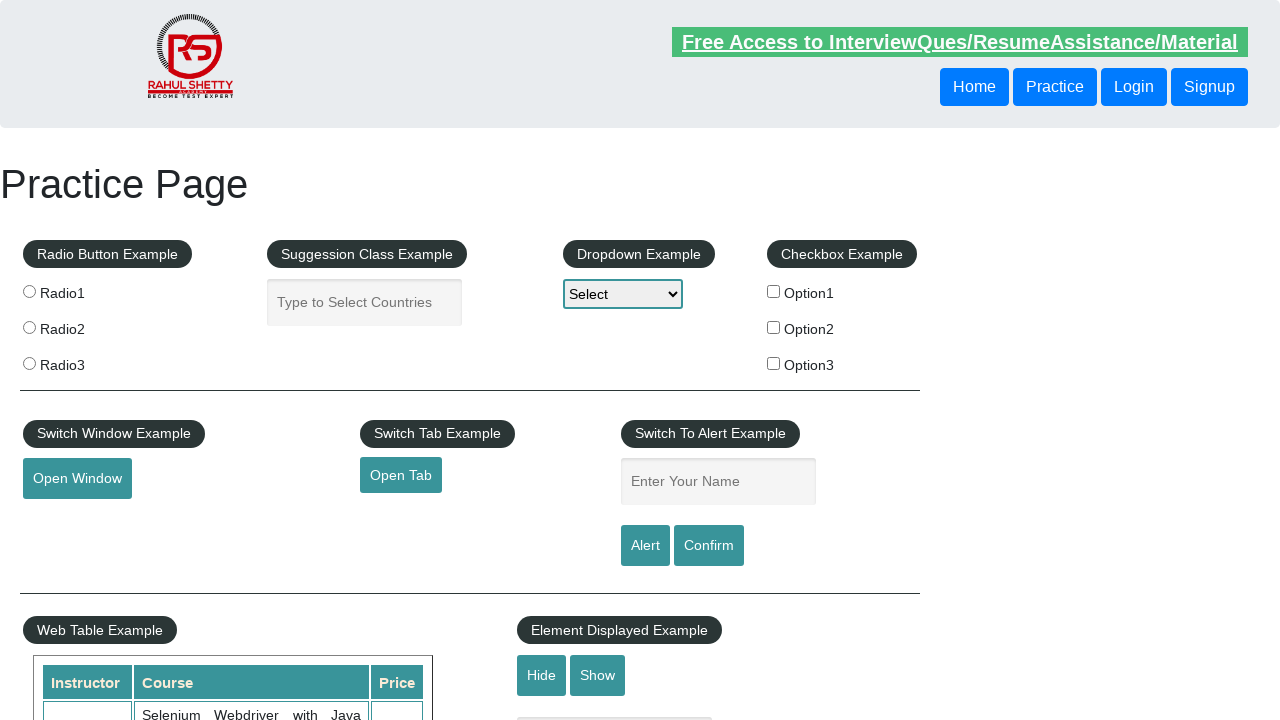

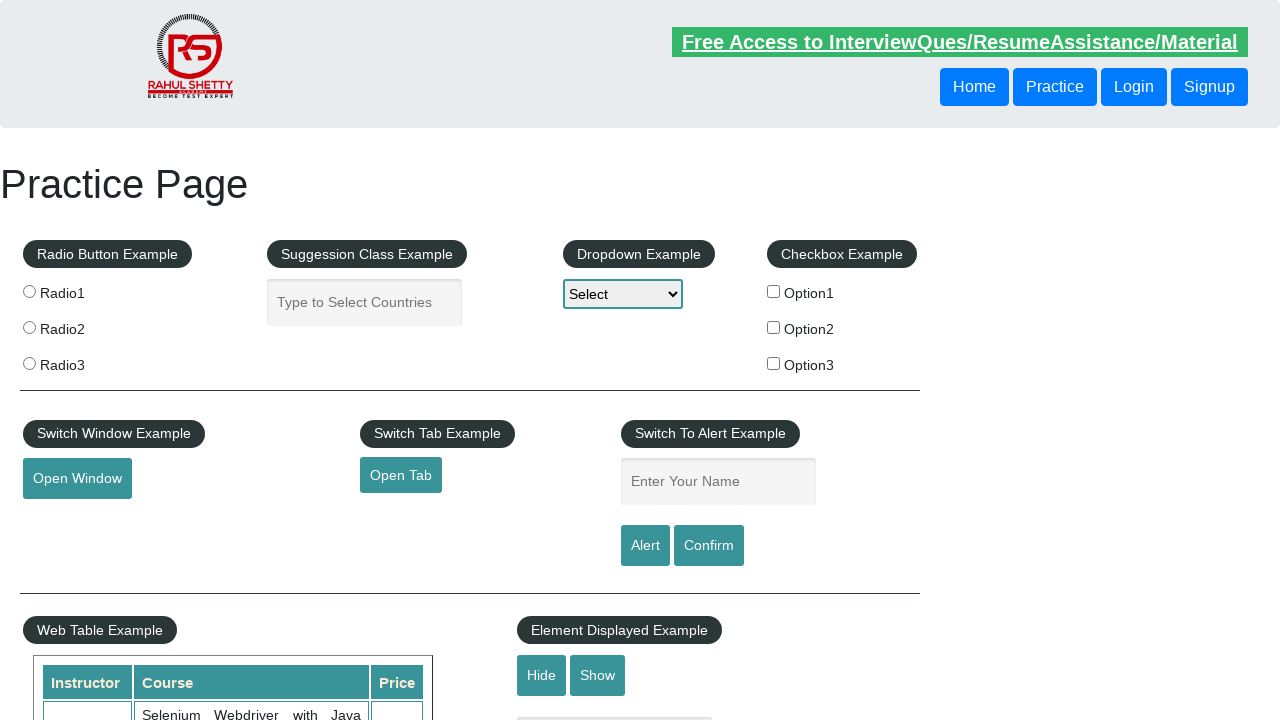